Opens the ActiTime demo login page

Starting URL: https://demo.actitime.com/login.do

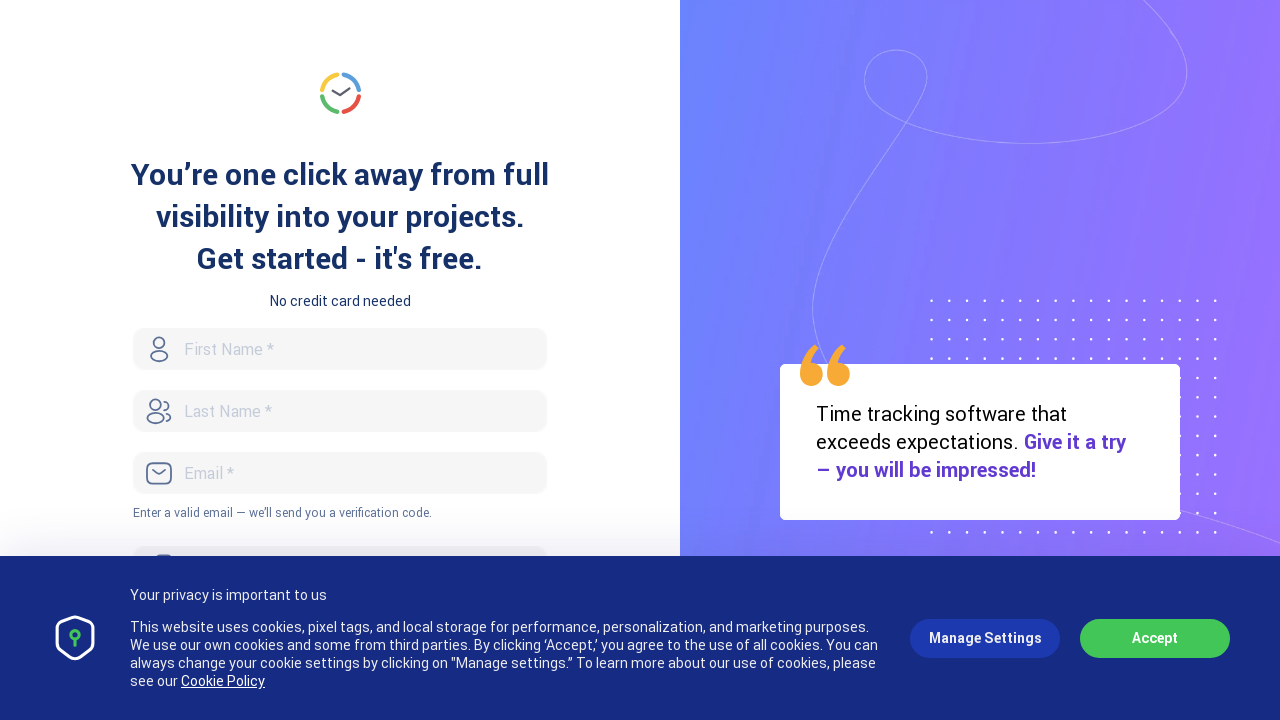

ActiTime login page loaded at https://demo.actitime.com/login.do
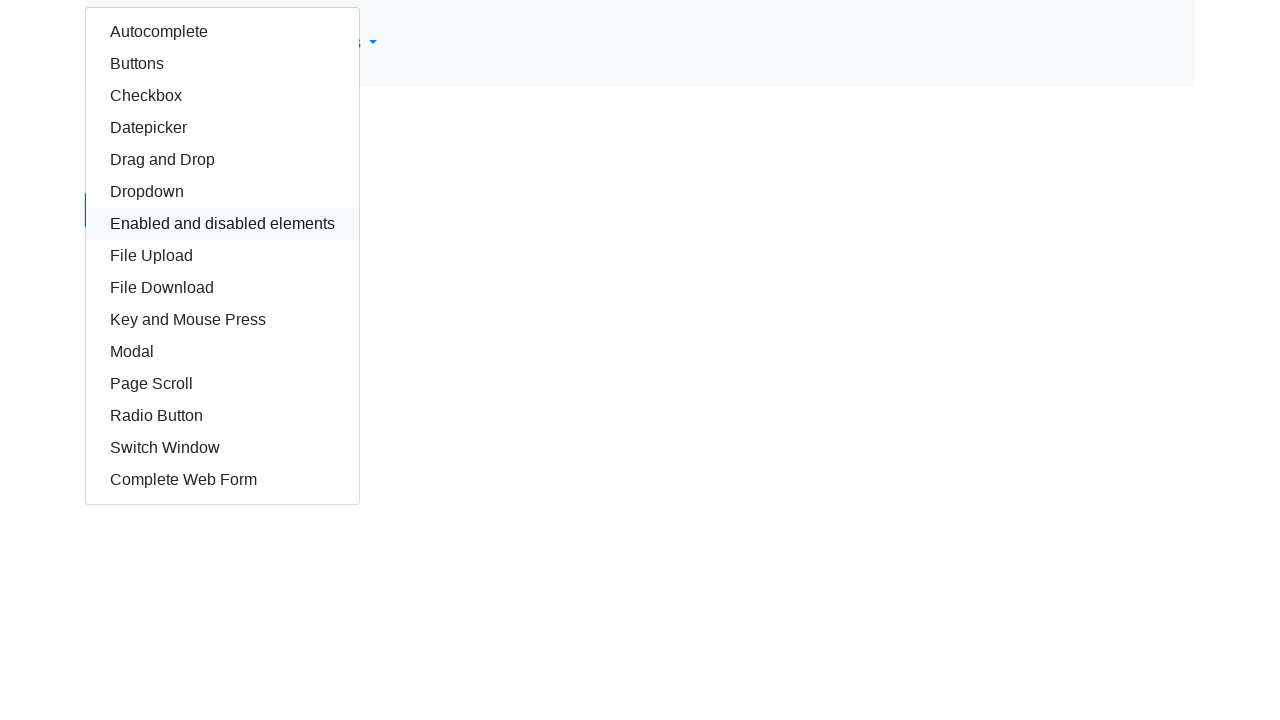

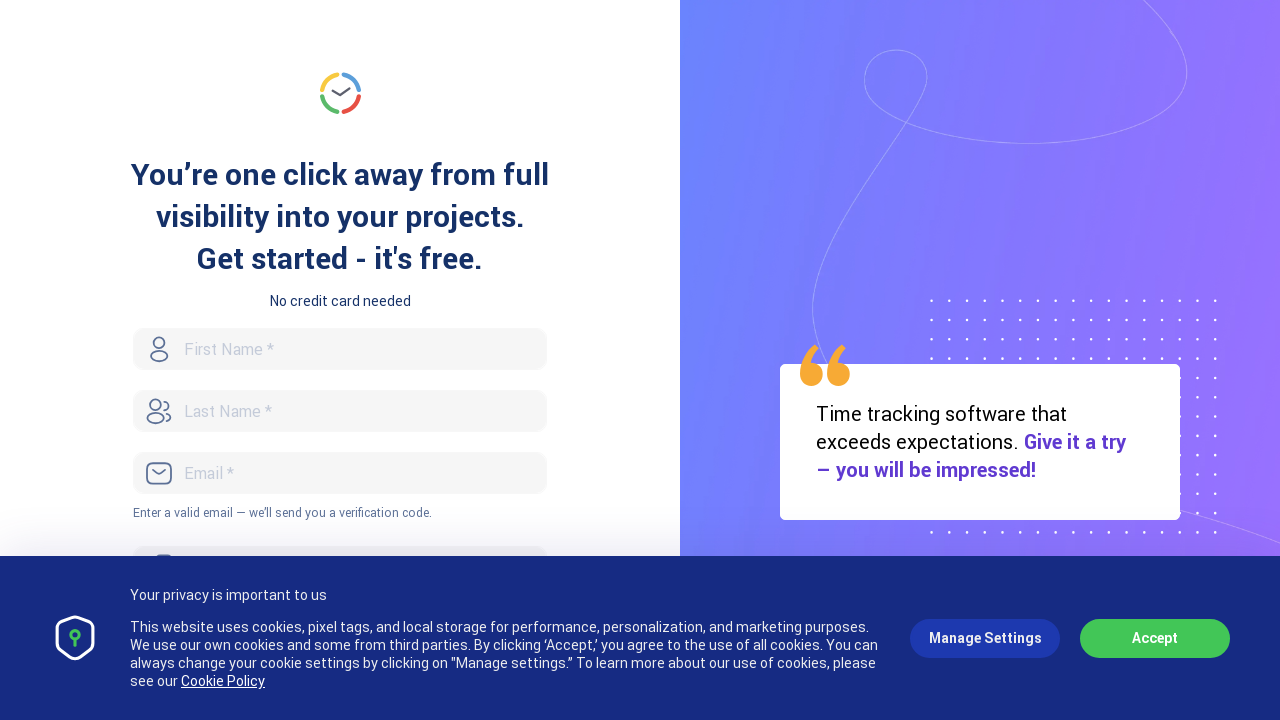